Tests a data types form by filling in personal information fields (name, address, email, phone, city, country, job, company) while intentionally leaving the zip code empty, then submits the form and verifies the validation styling shows the zip code field as invalid (red) and other fields as valid (green).

Starting URL: https://bonigarcia.dev/selenium-webdriver-java/data-types.html

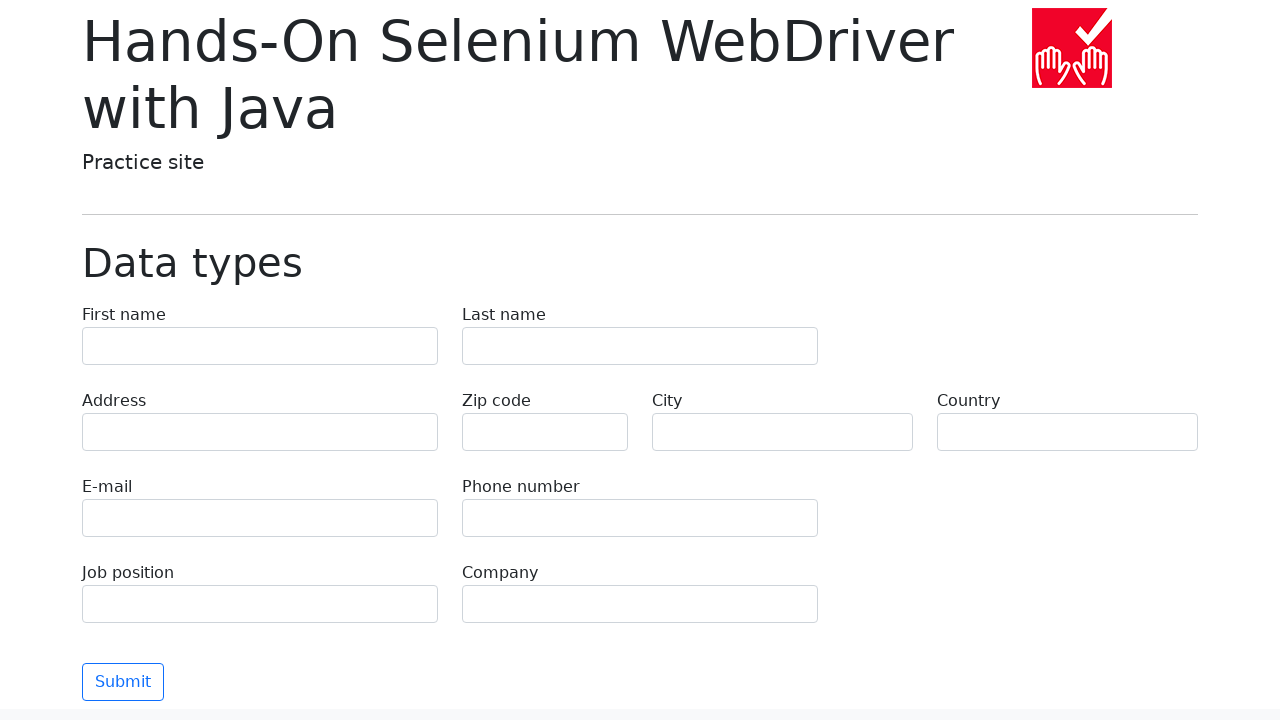

Submit button loaded
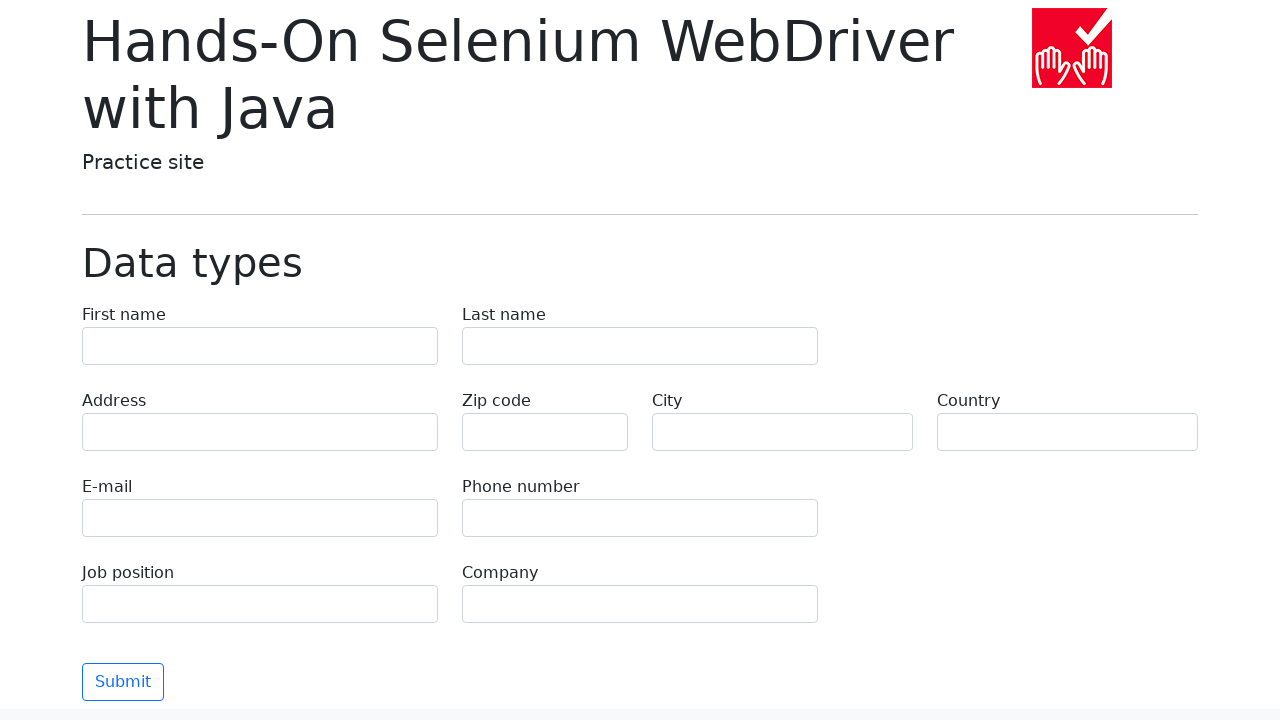

Filled first name field with 'Иван' on [name='first-name']
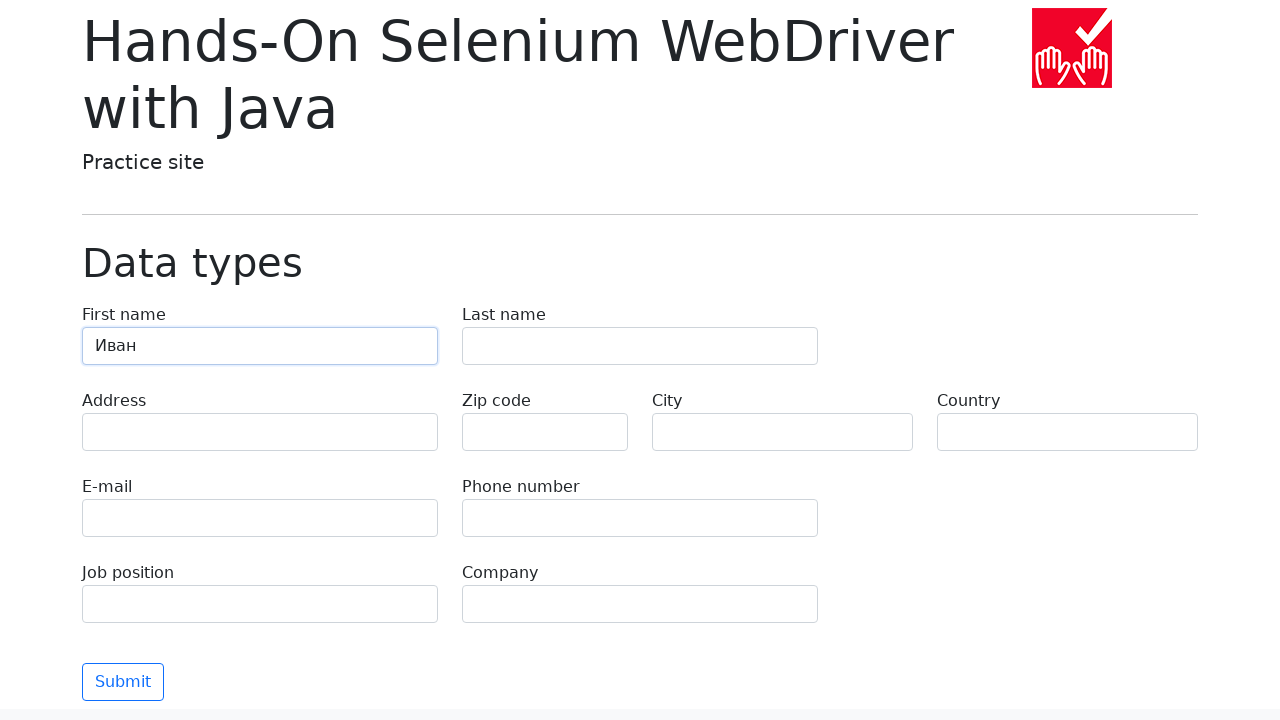

Clicked first name field at (260, 346) on [name='first-name']
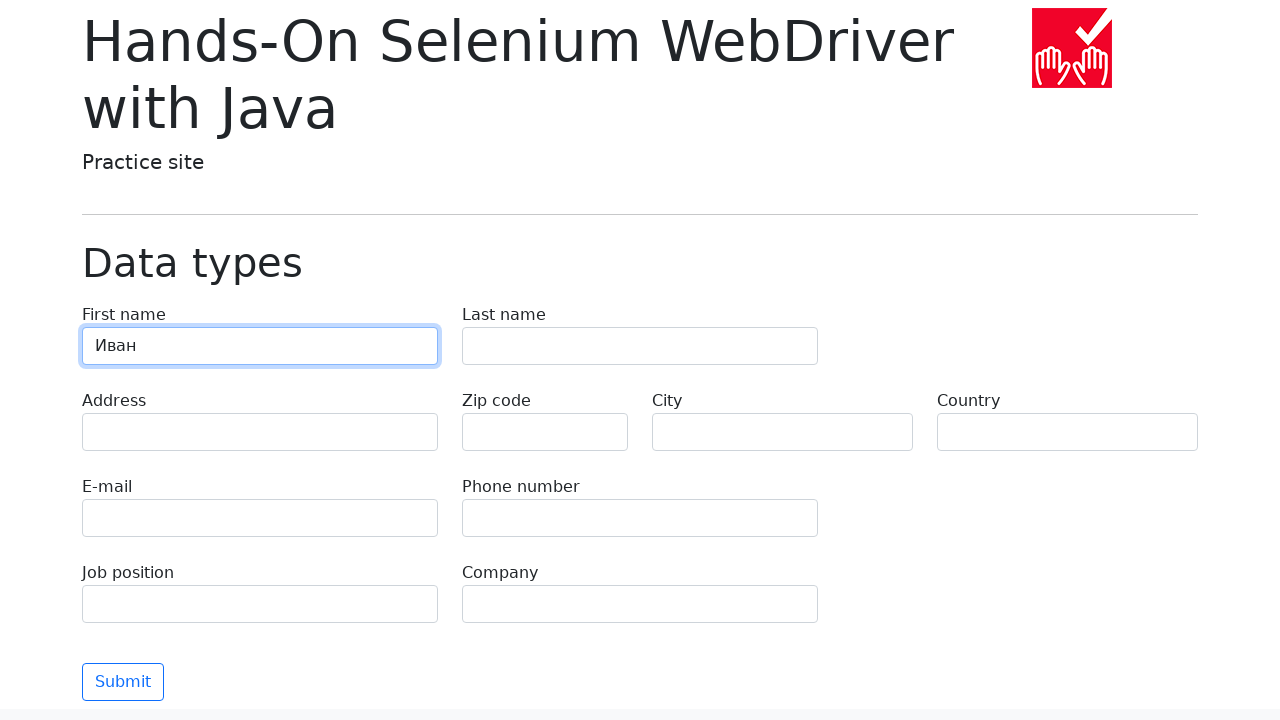

Filled last name field with 'Петров' on [name='last-name']
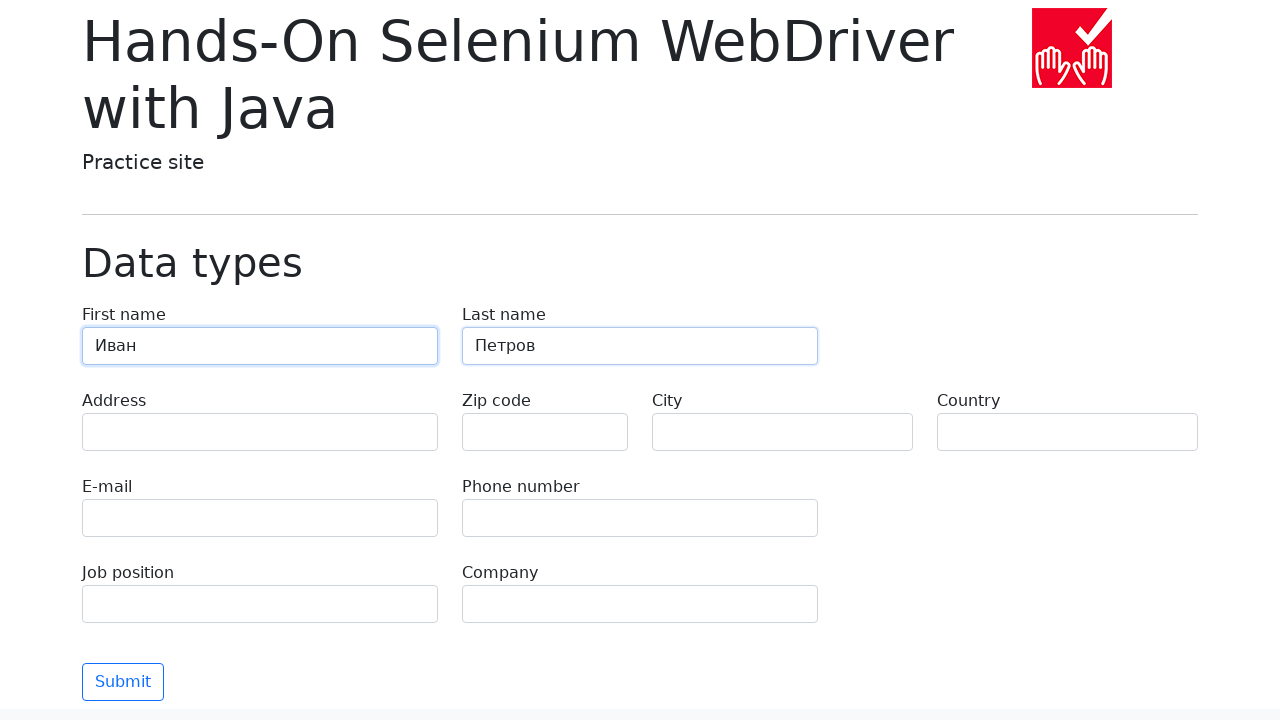

Clicked last name field at (640, 346) on [name='last-name']
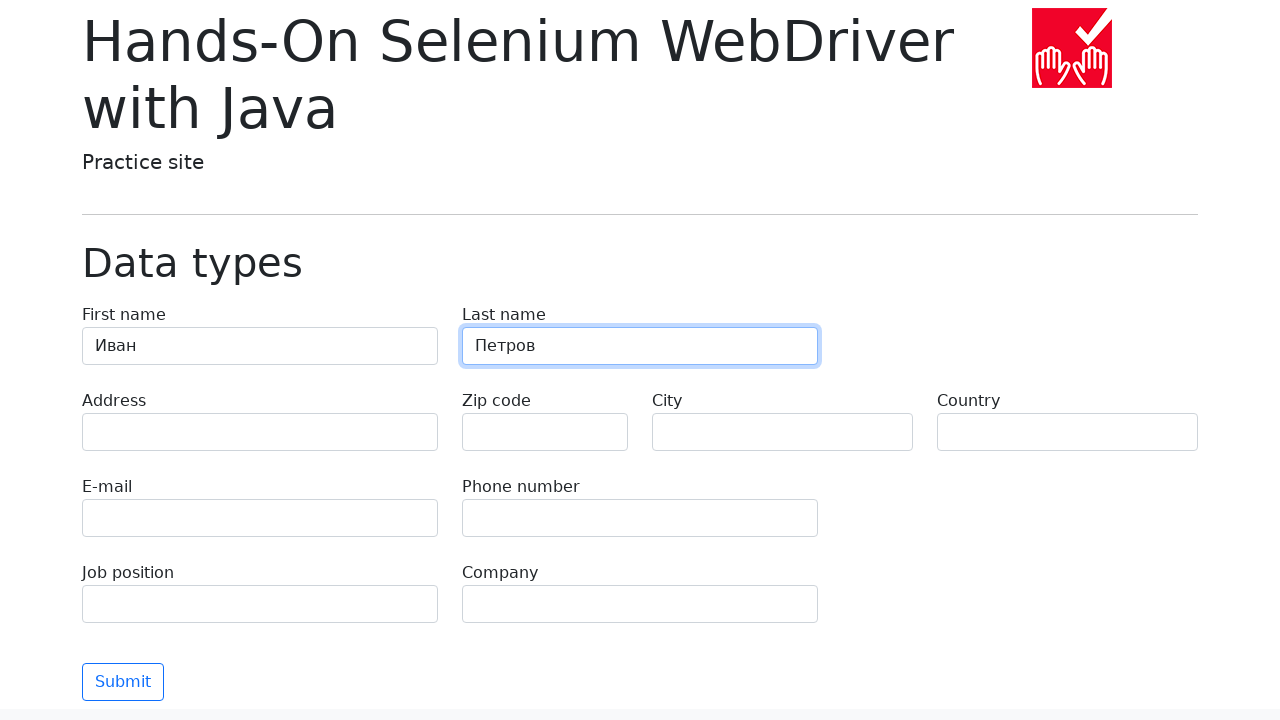

Filled address field with 'Ленина, 55-3' on [name='address']
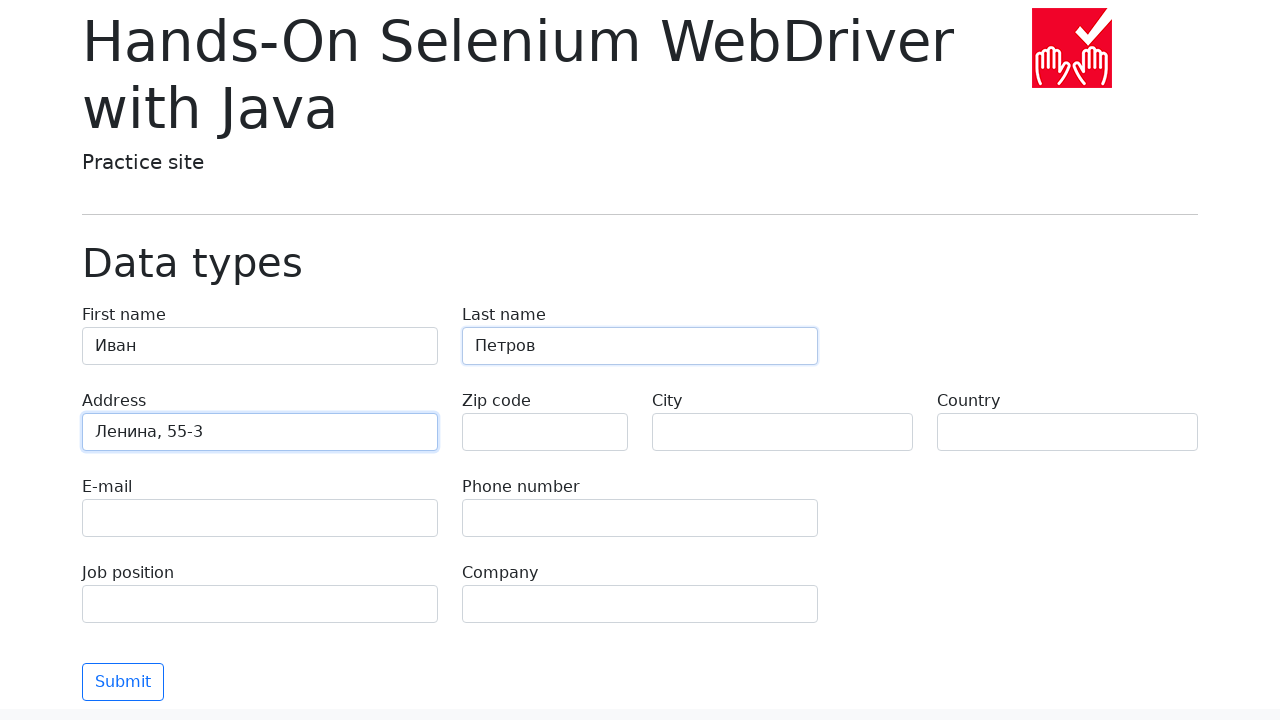

Clicked address field at (260, 432) on [name='address']
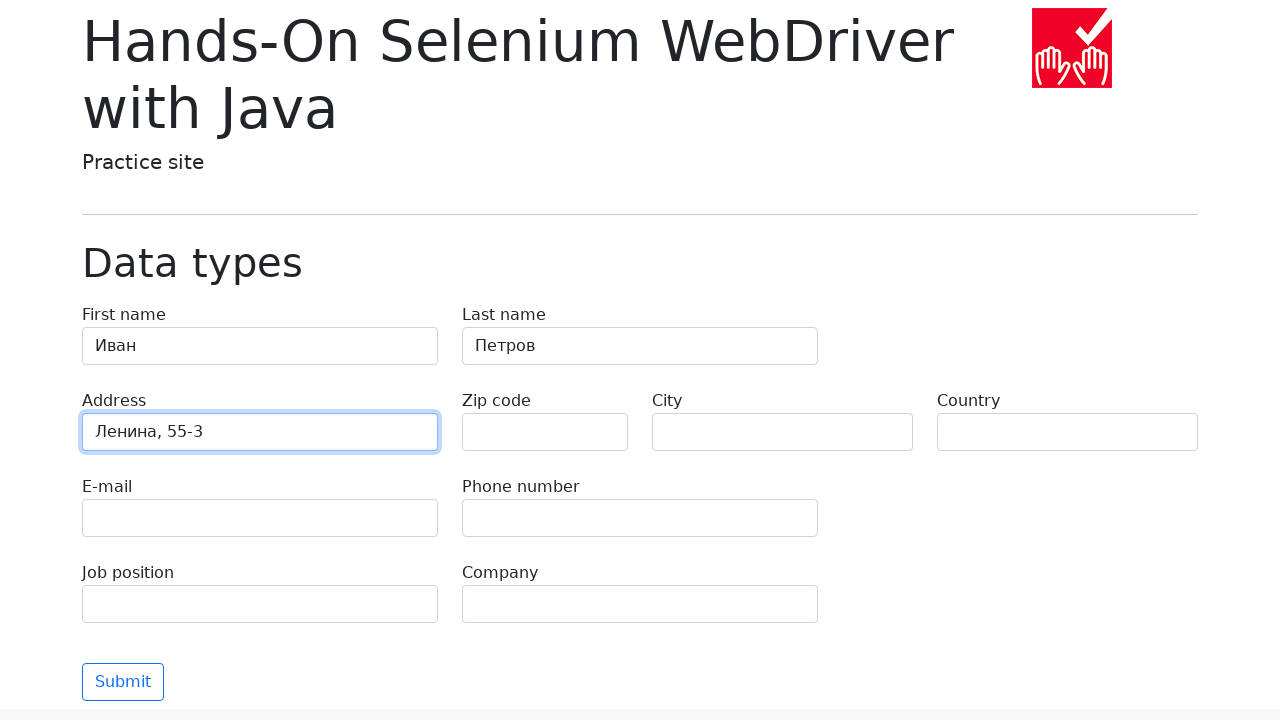

Filled email field with 'test@skypro.com' on [name='e-mail']
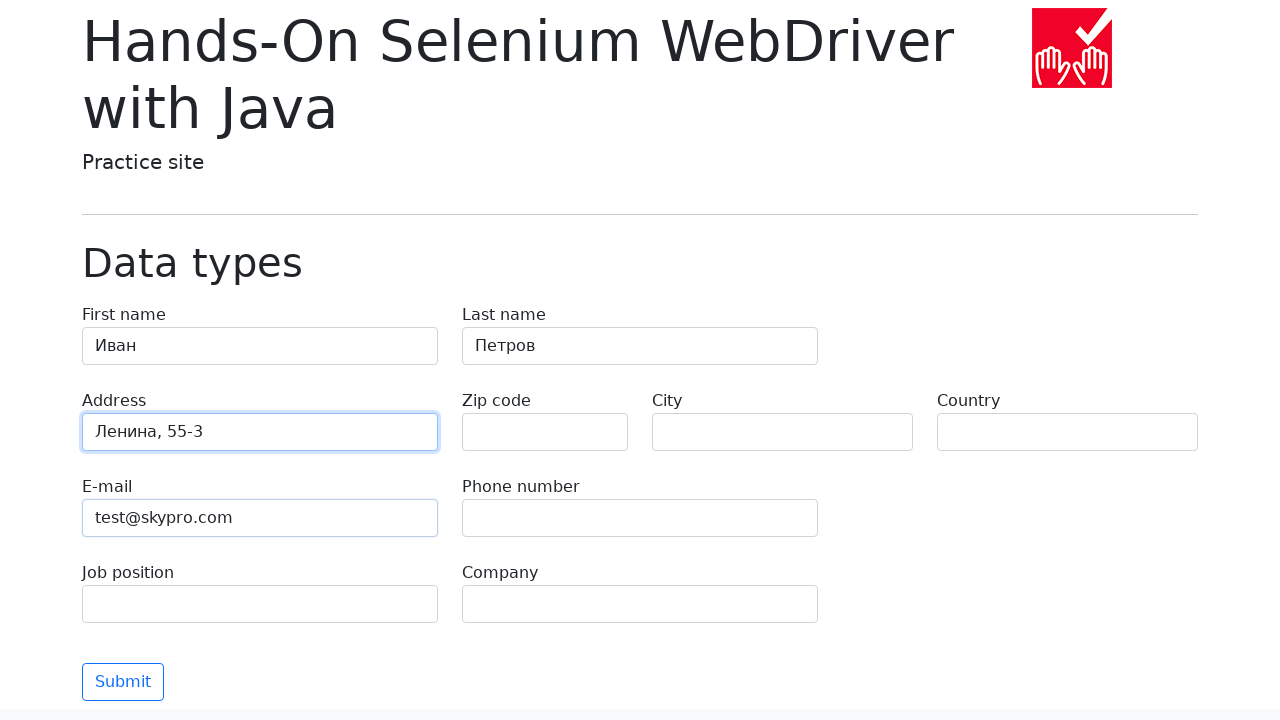

Clicked email field at (260, 518) on [name='e-mail']
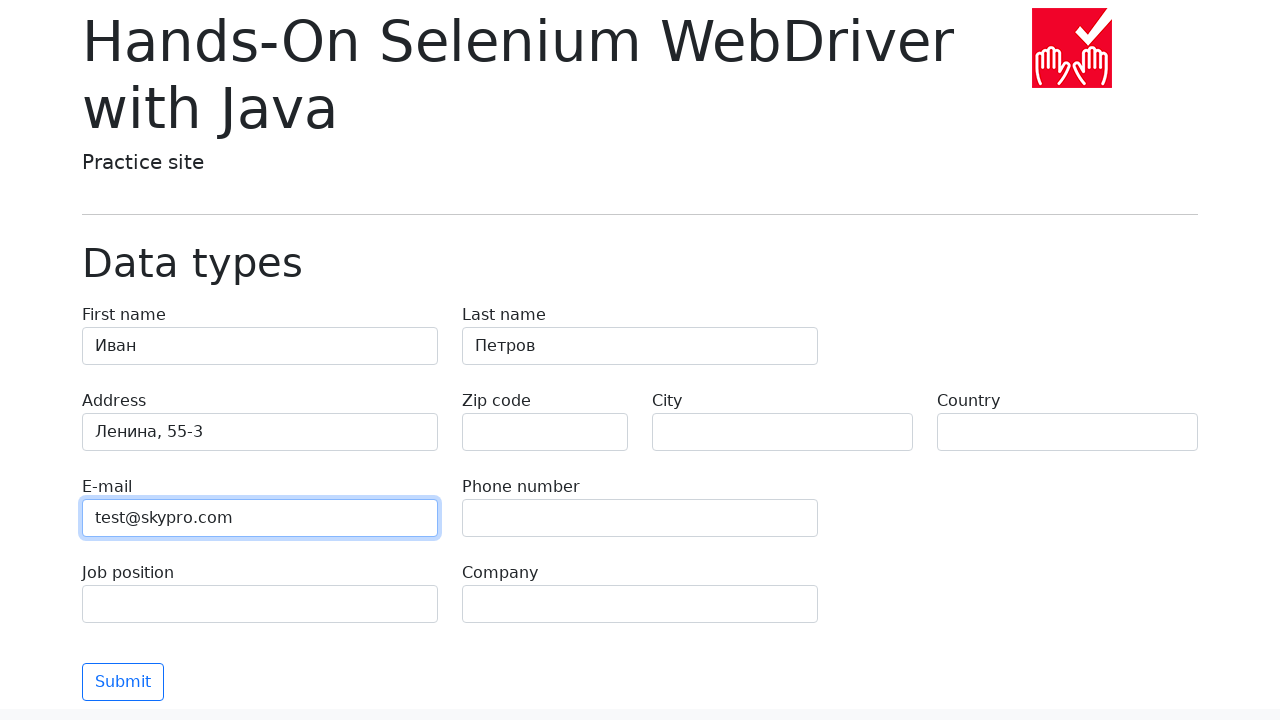

Filled phone field with '+7985899998787' on [name='phone']
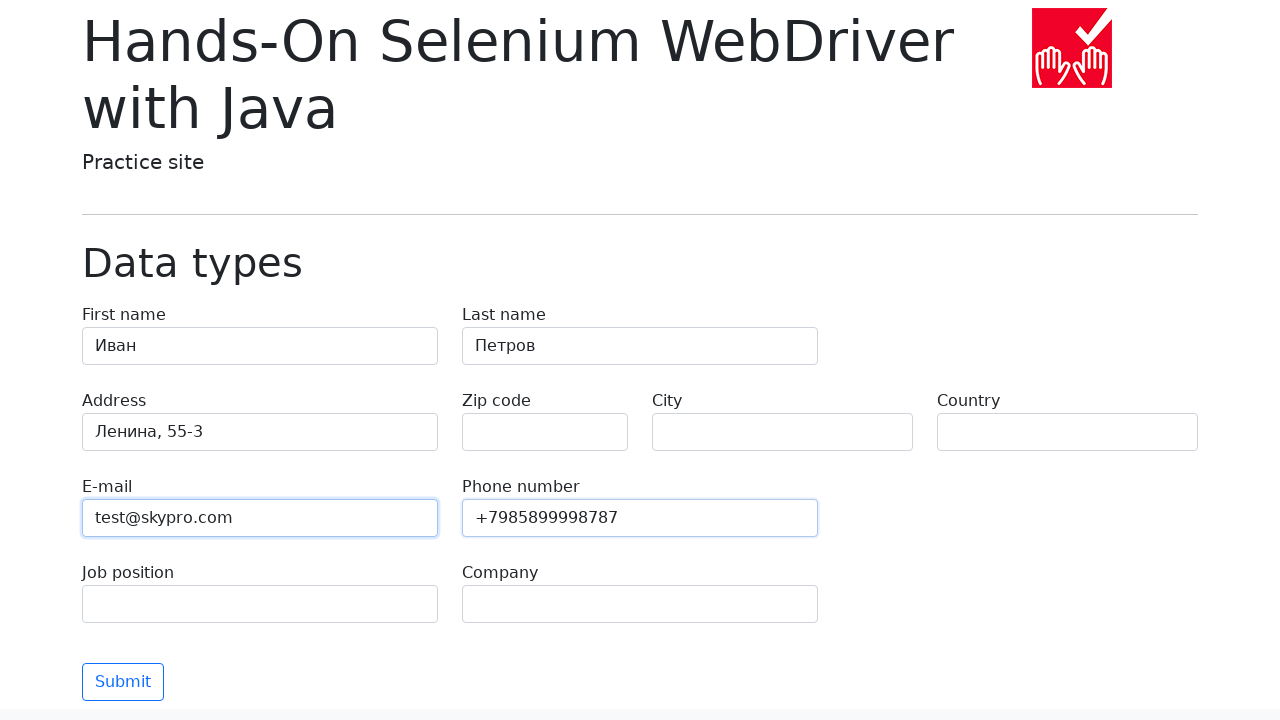

Clicked phone field at (640, 518) on [name='phone']
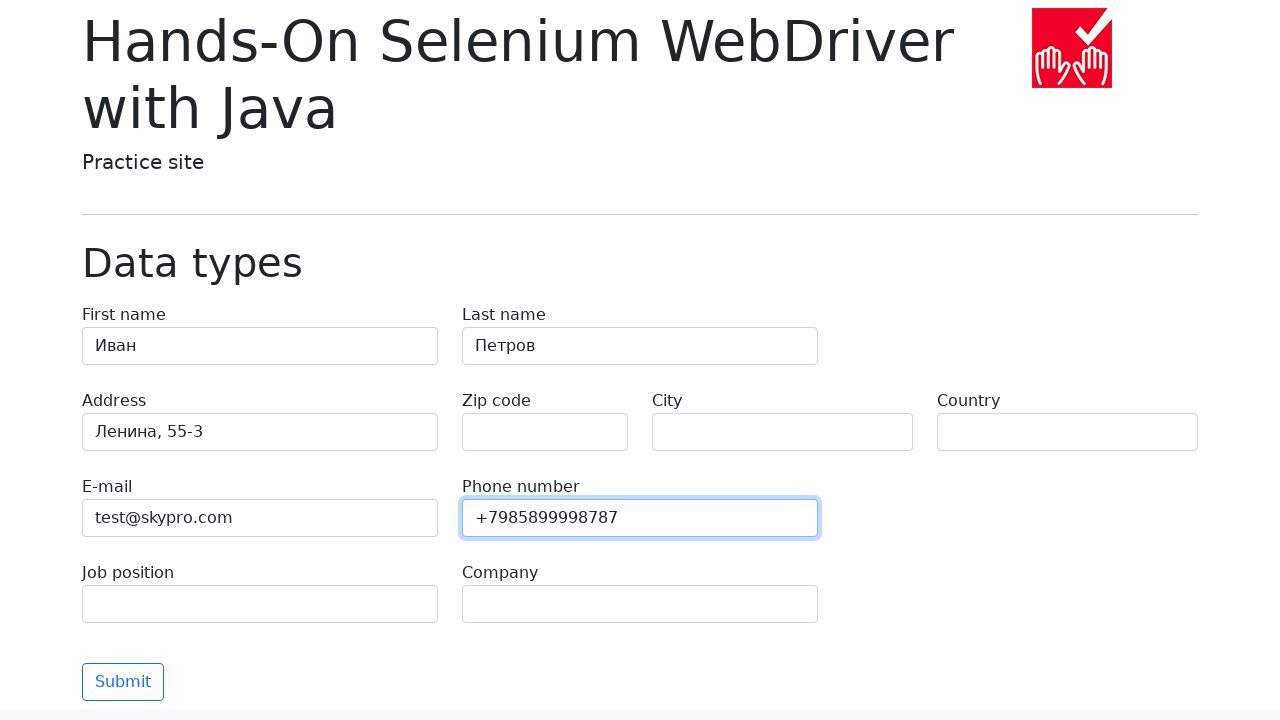

Filled city field with 'Москва' on [name='city']
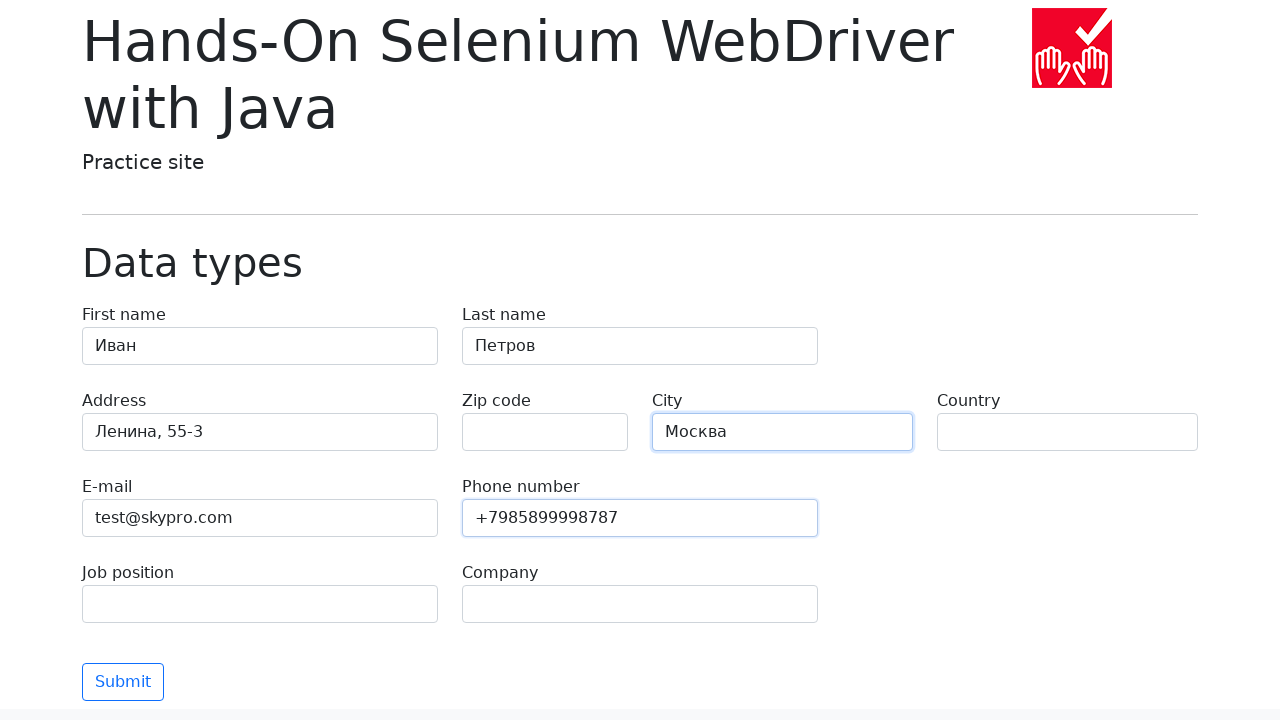

Clicked city field at (782, 432) on [name='city']
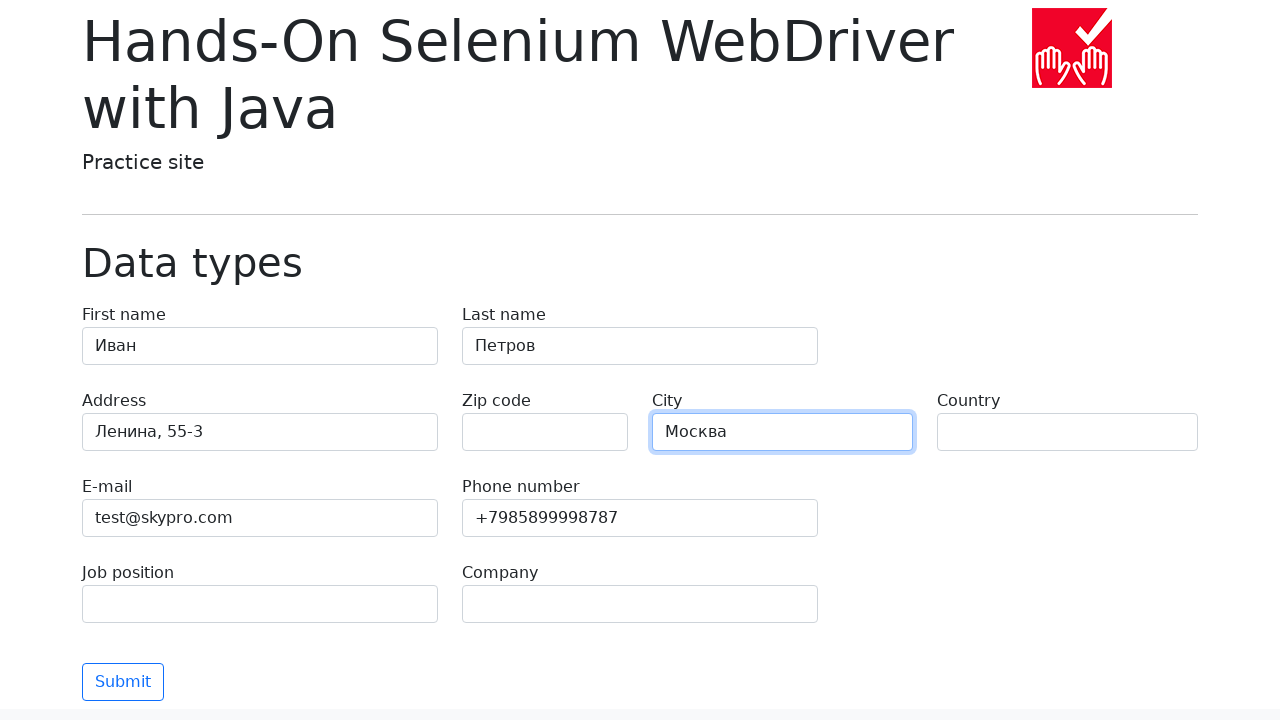

Filled country field with 'Россия' on [name='country']
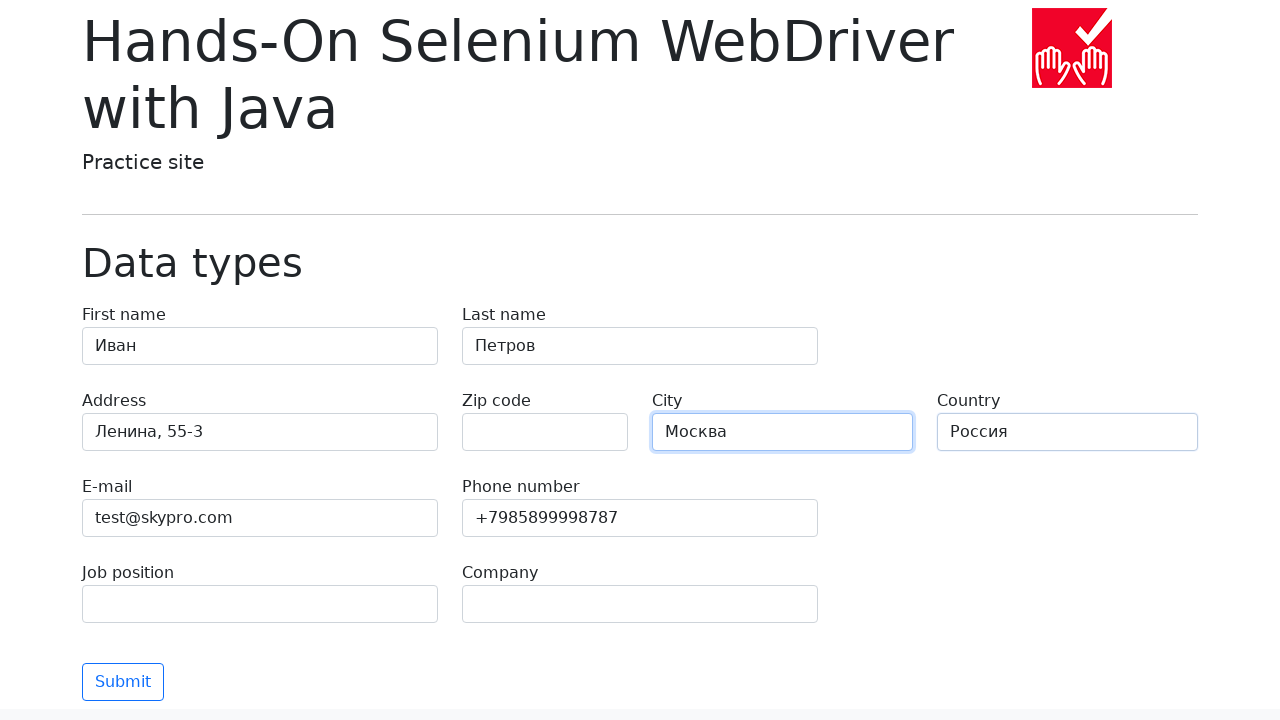

Clicked country field at (1068, 432) on [name='country']
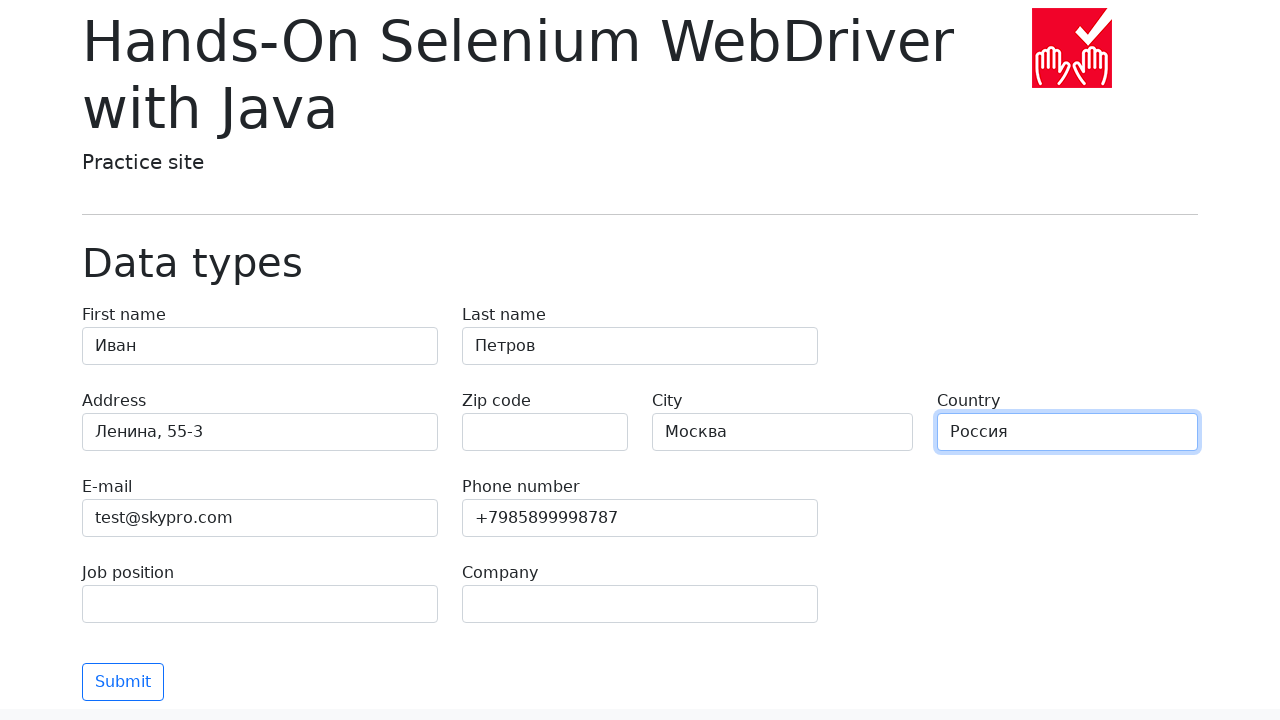

Filled job position field with 'QA' on [name='job-position']
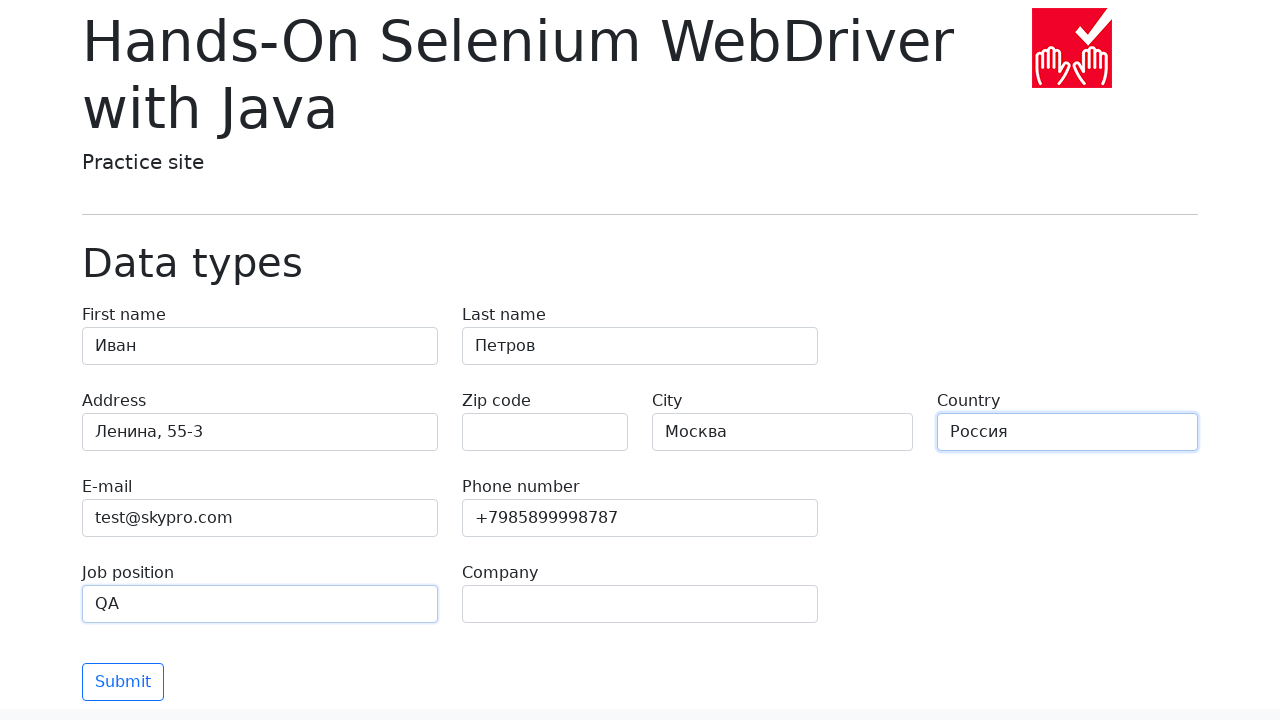

Clicked job position field at (260, 604) on [name='job-position']
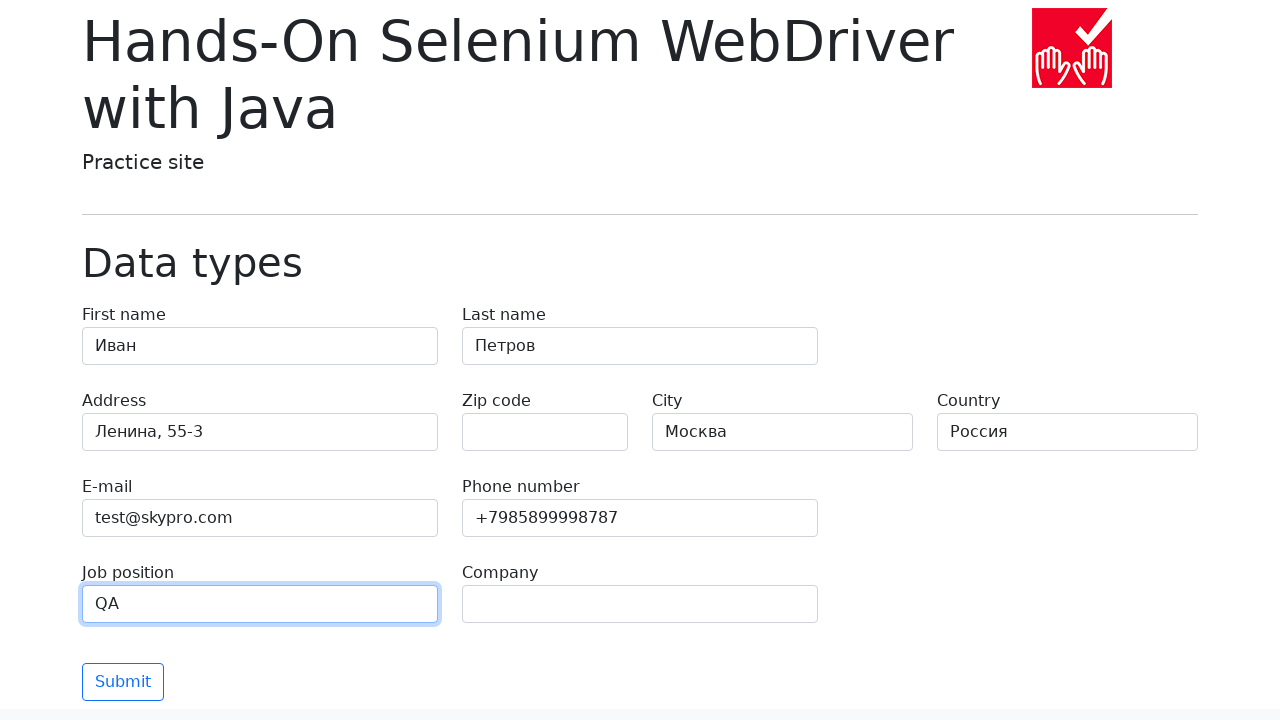

Filled company field with 'SkyPro' on [name='company']
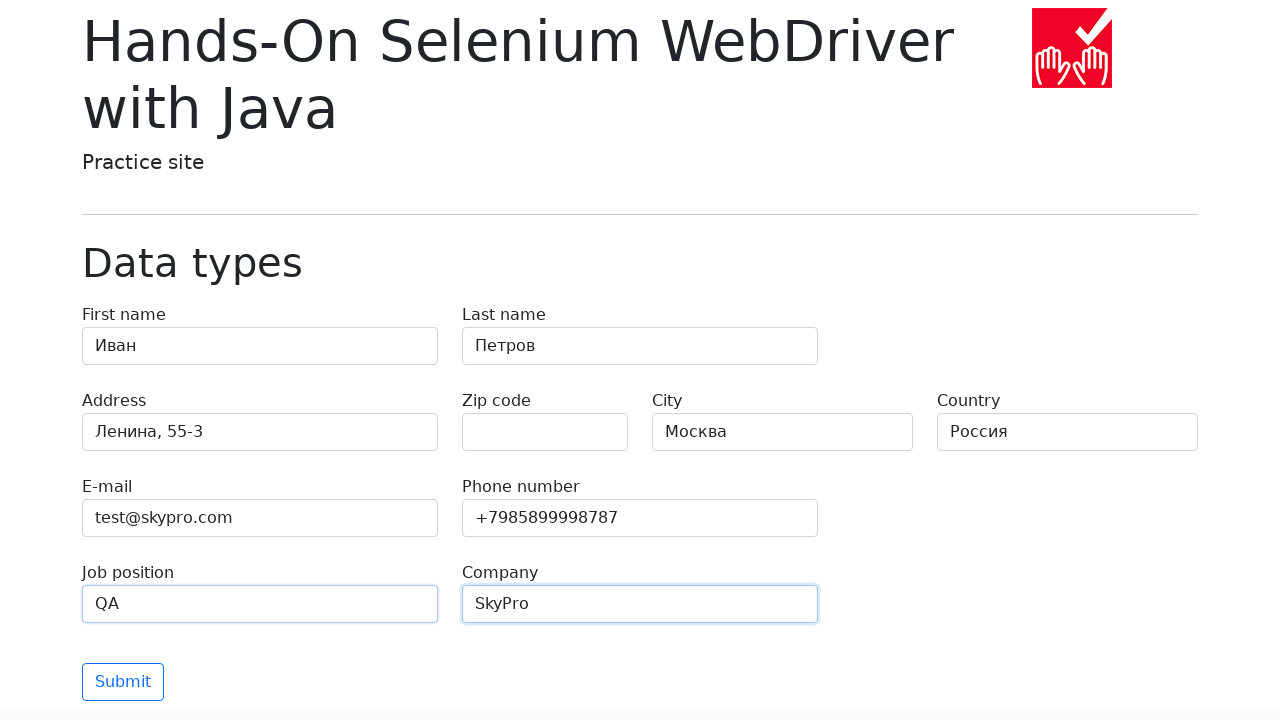

Clicked company field at (640, 604) on [name='company']
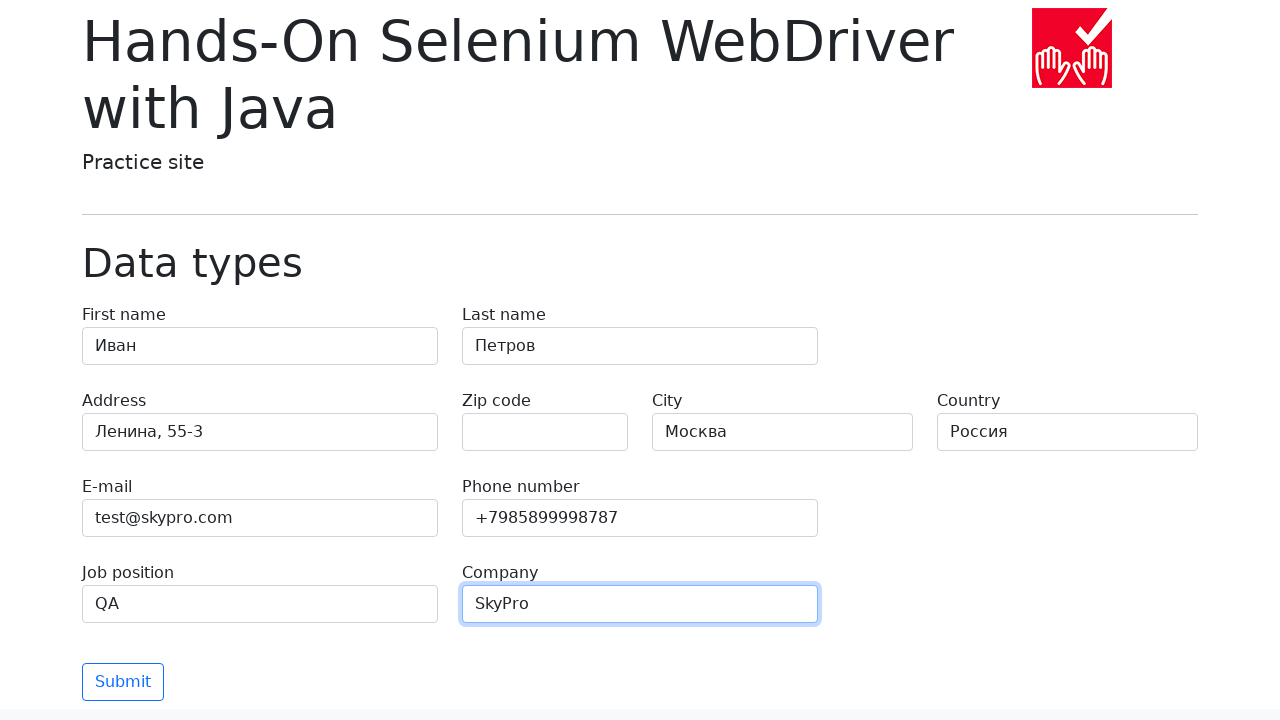

Clicked submit button to submit form with empty zip code at (123, 682) on button.btn.btn-outline-primary.mt-3
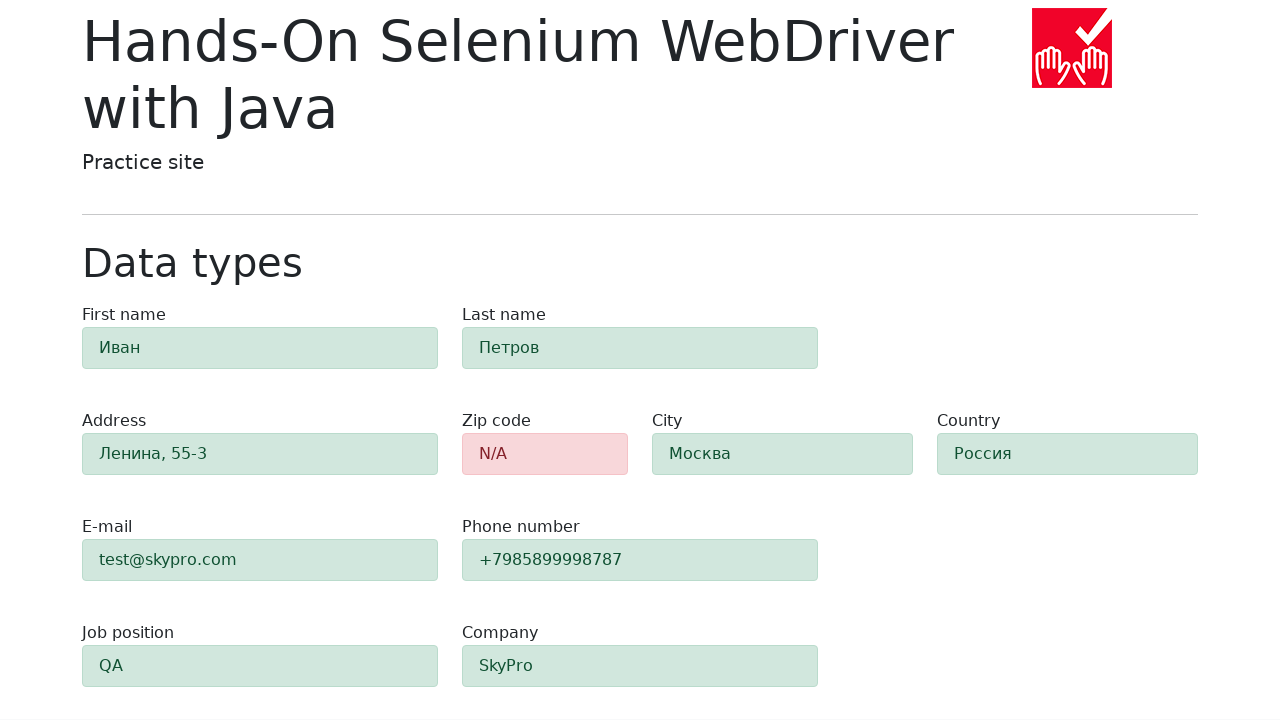

Form validation completed, zip code field is visible with invalid styling (red)
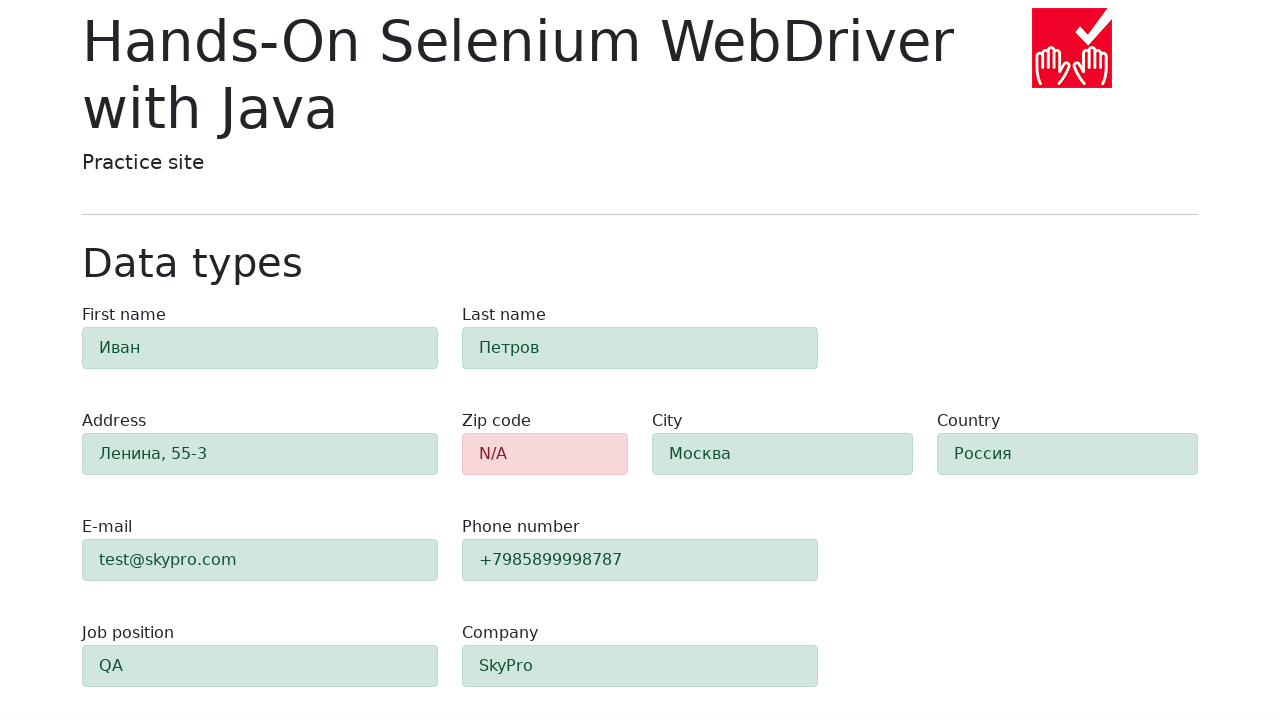

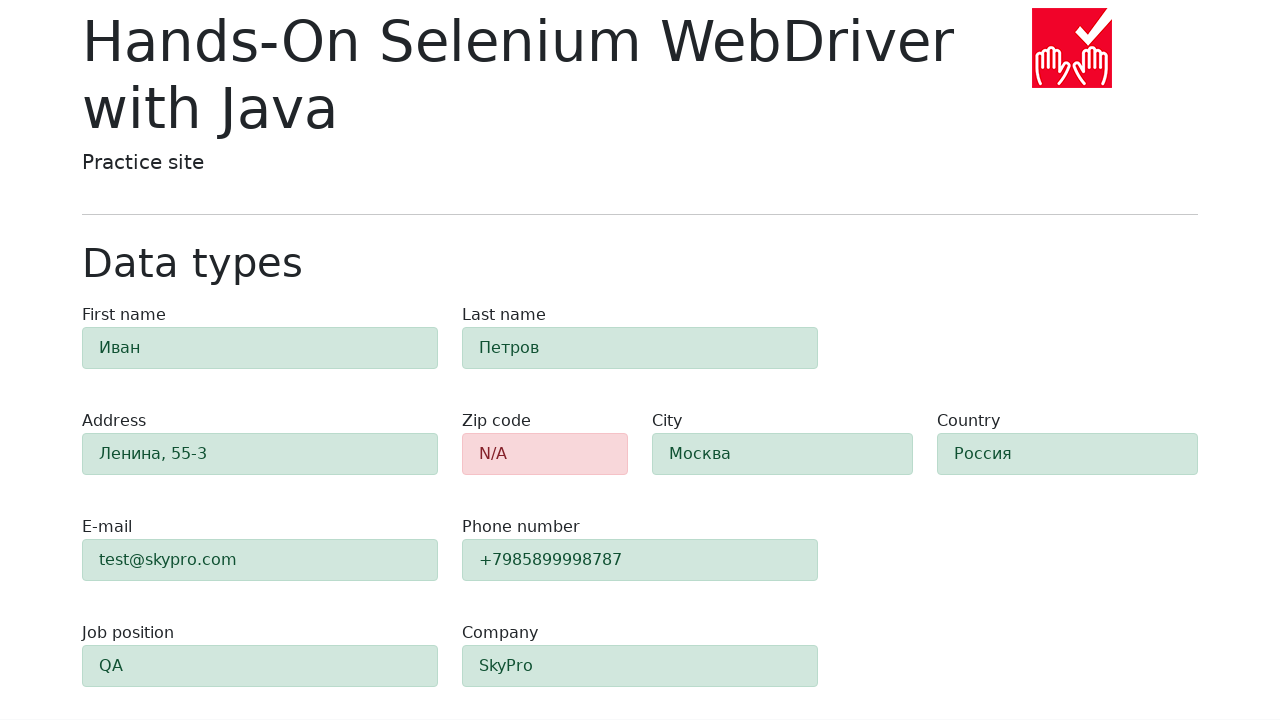